Tests keyboard interactions by typing text, selecting all with Ctrl+A, and pasting with Ctrl+V into a text input field

Starting URL: https://www.selenium.dev/selenium/web/single_text_input.html

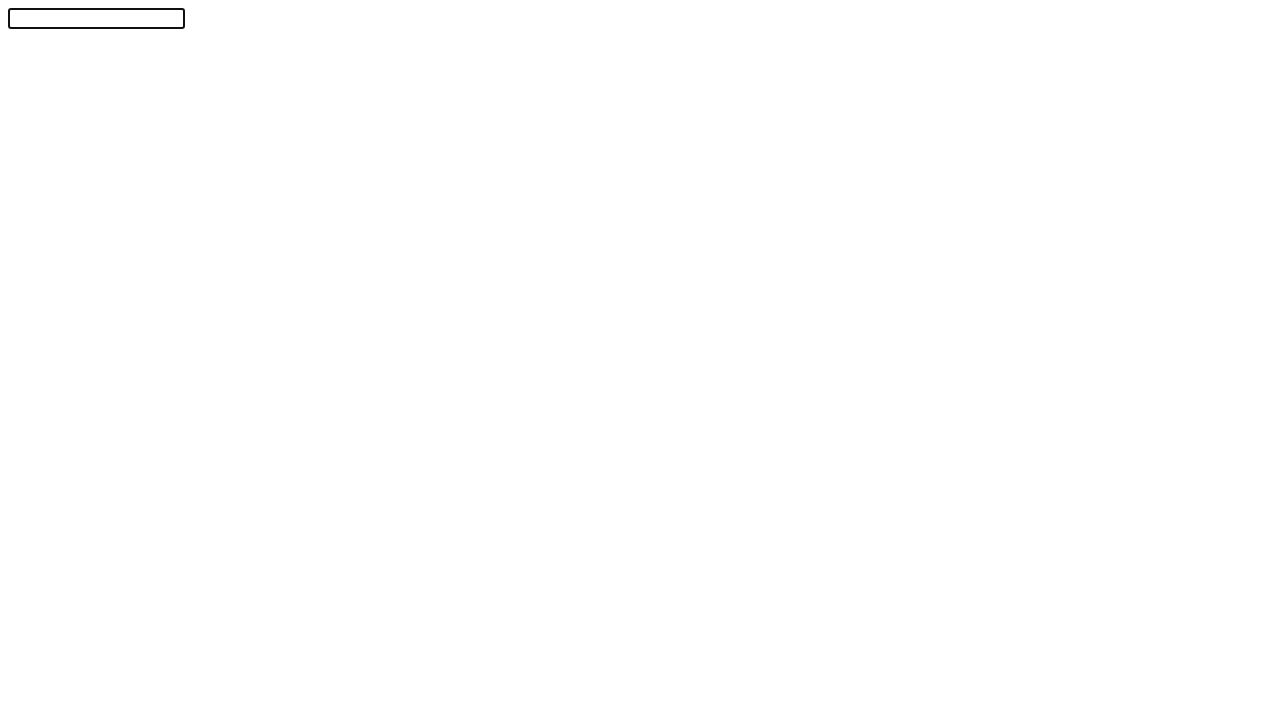

Typed 'Athik' into the text input field
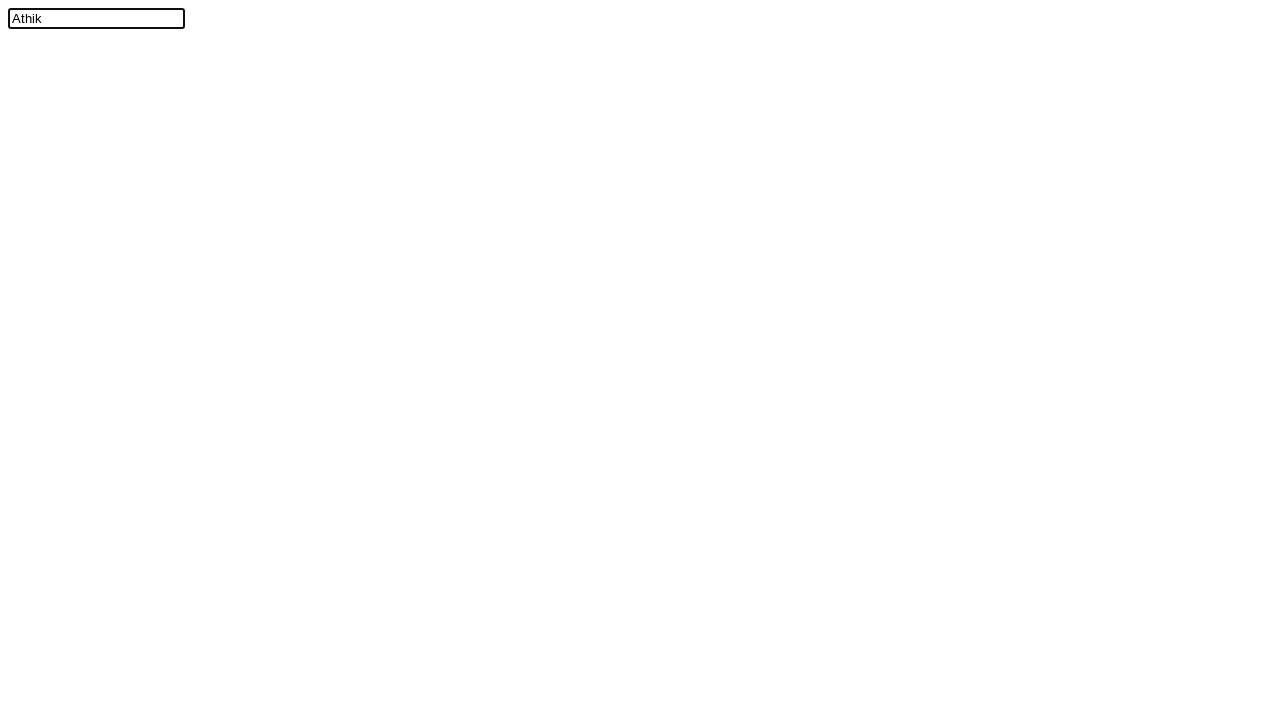

Pressed Control key down
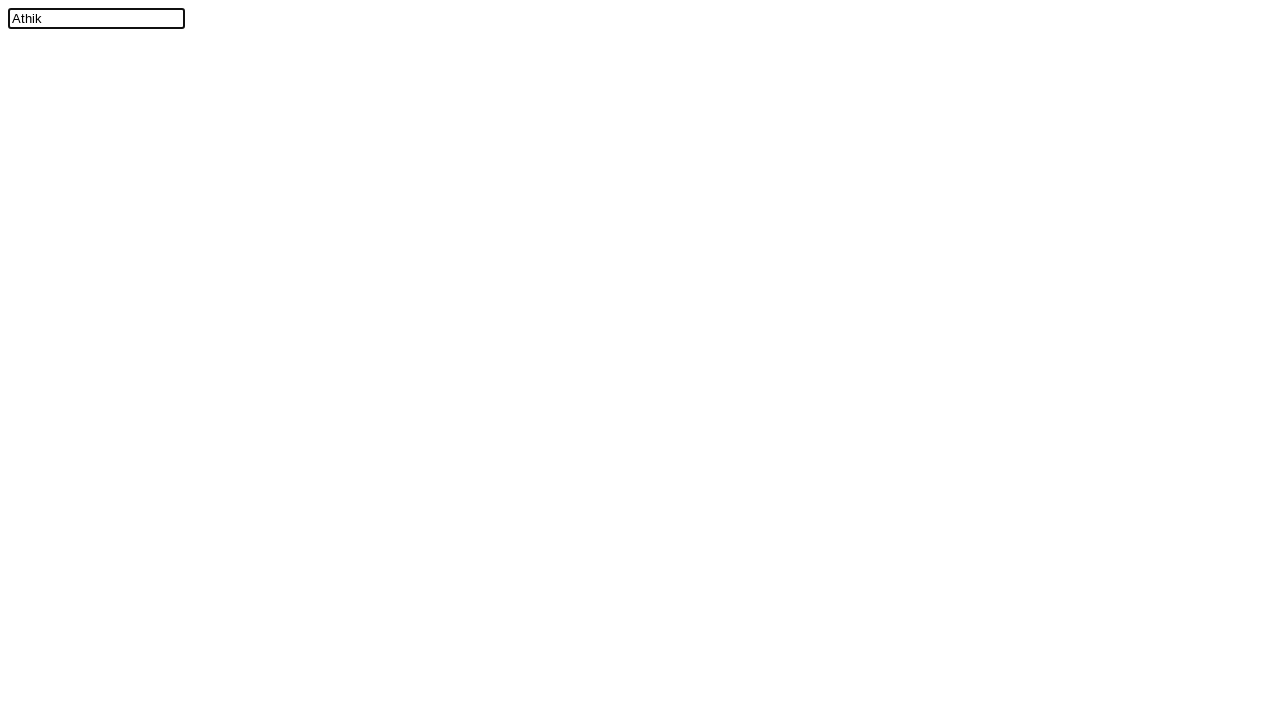

Pressed 'a' to select all text with Ctrl+A
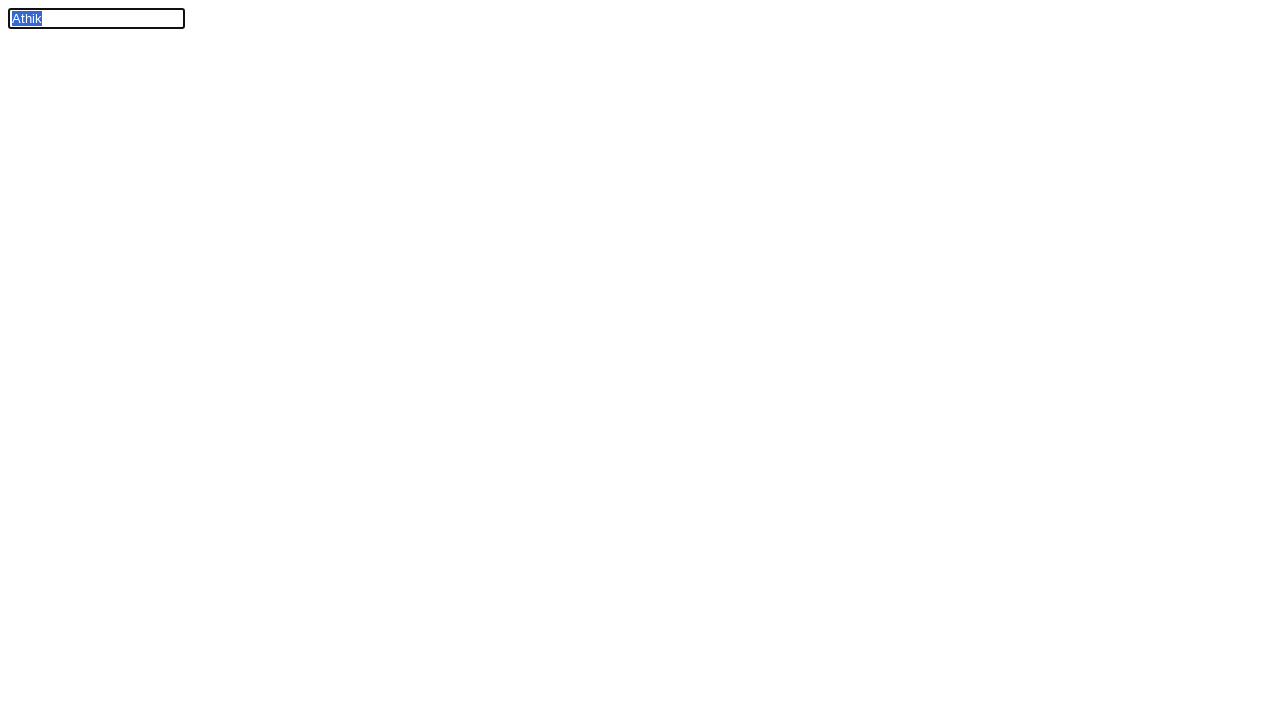

Released Control key
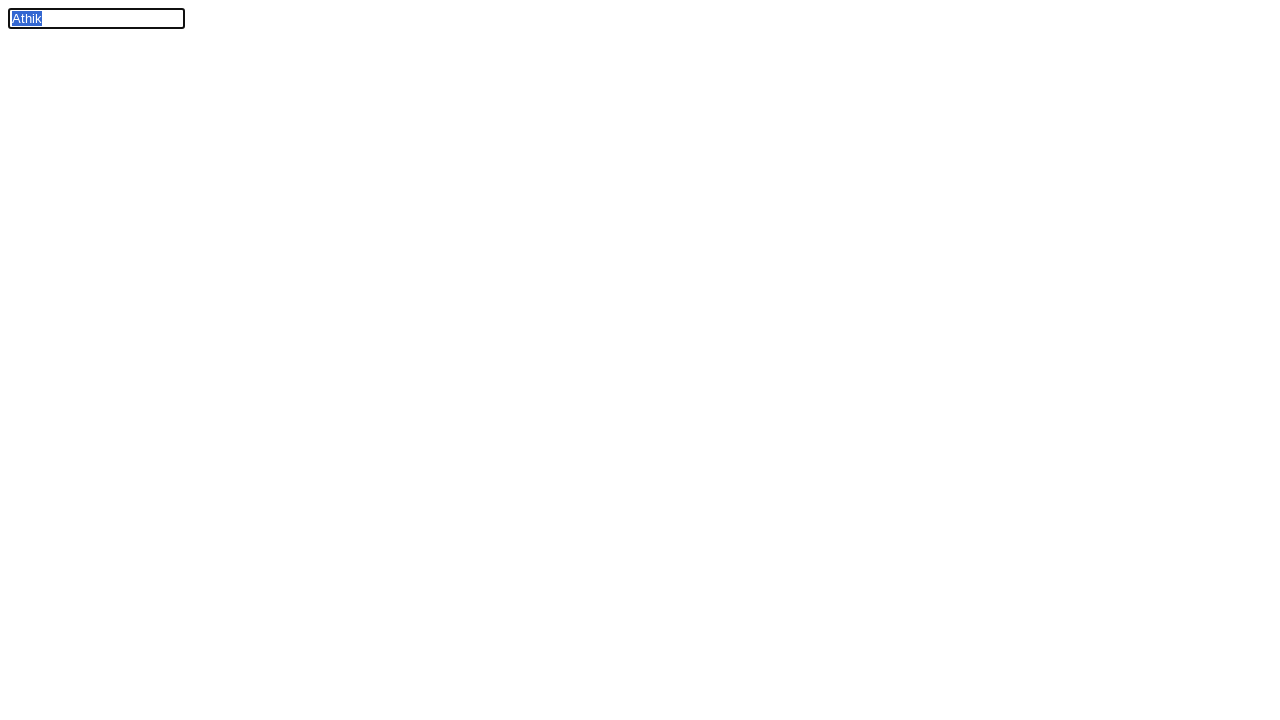

Focused on the text input element on input#textInput
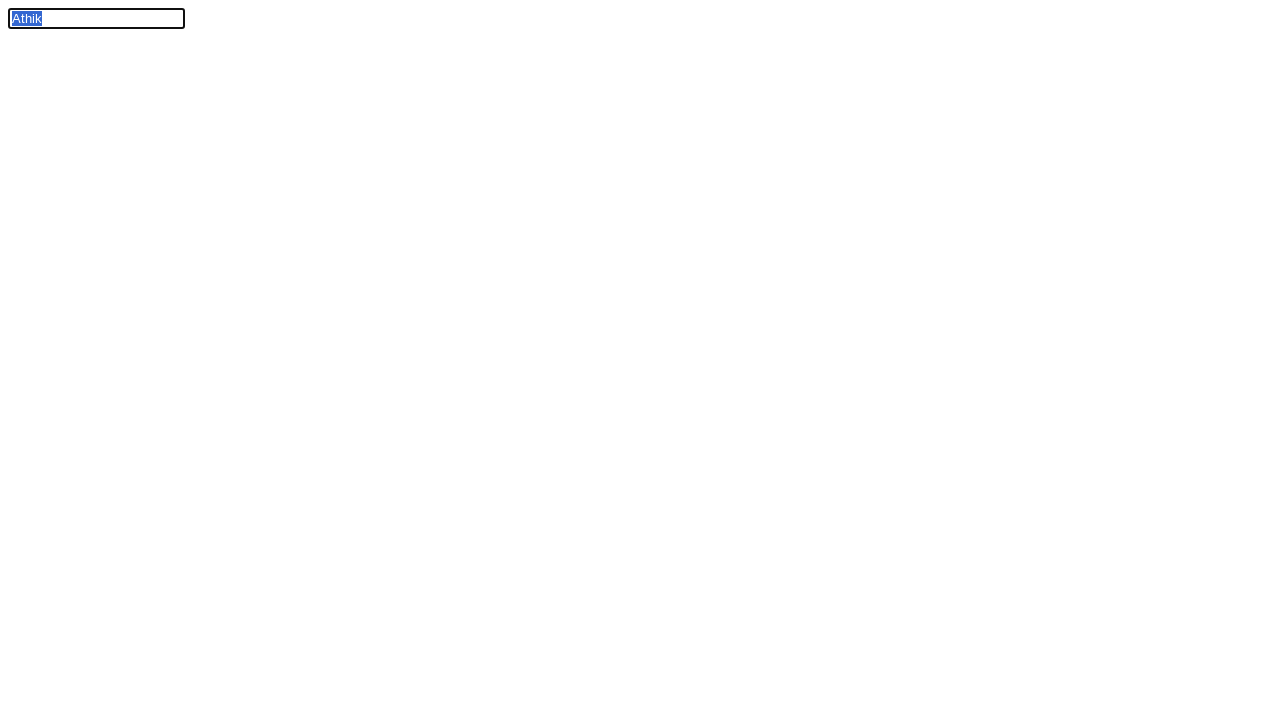

Pressed Control key down
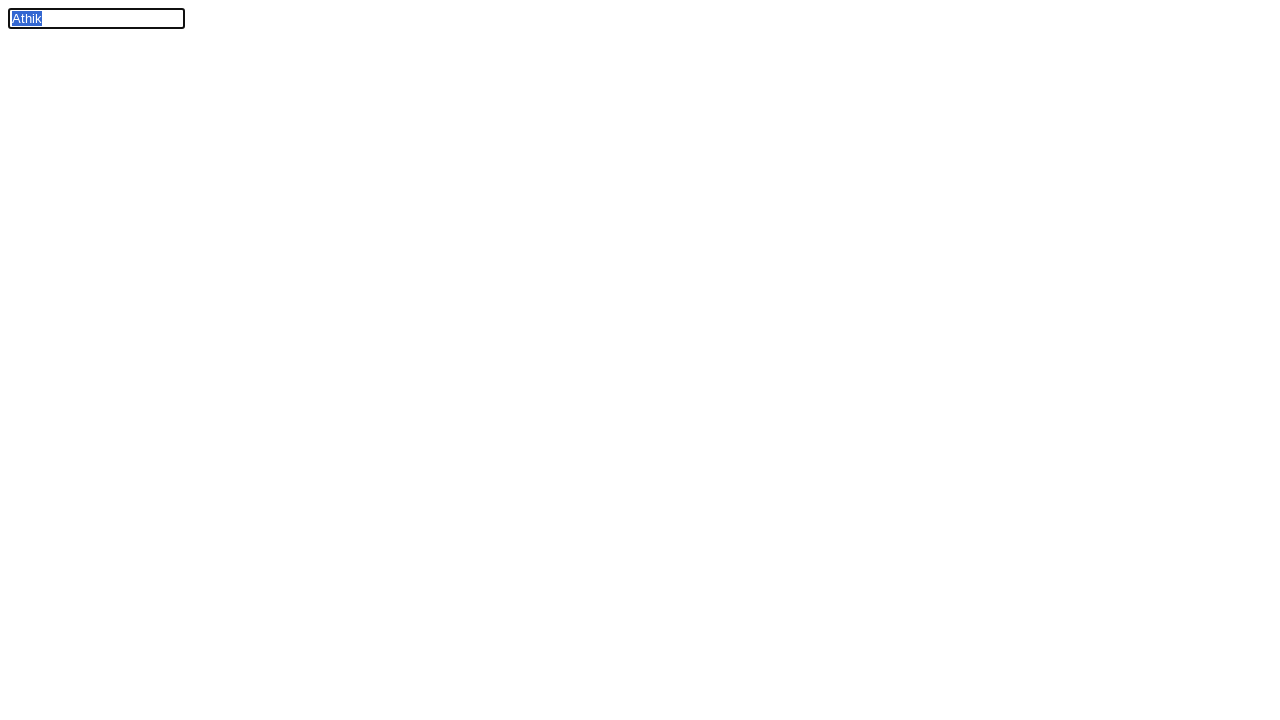

Pressed 'v' to paste with Ctrl+V
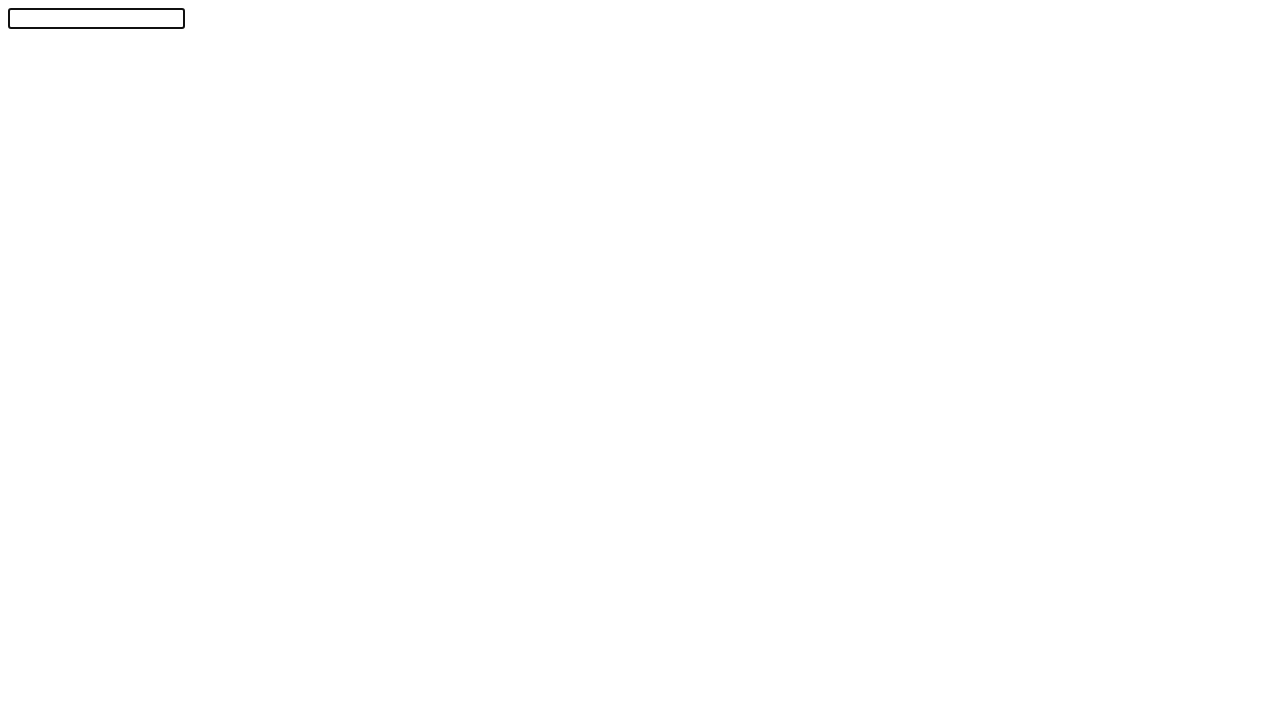

Released Control key
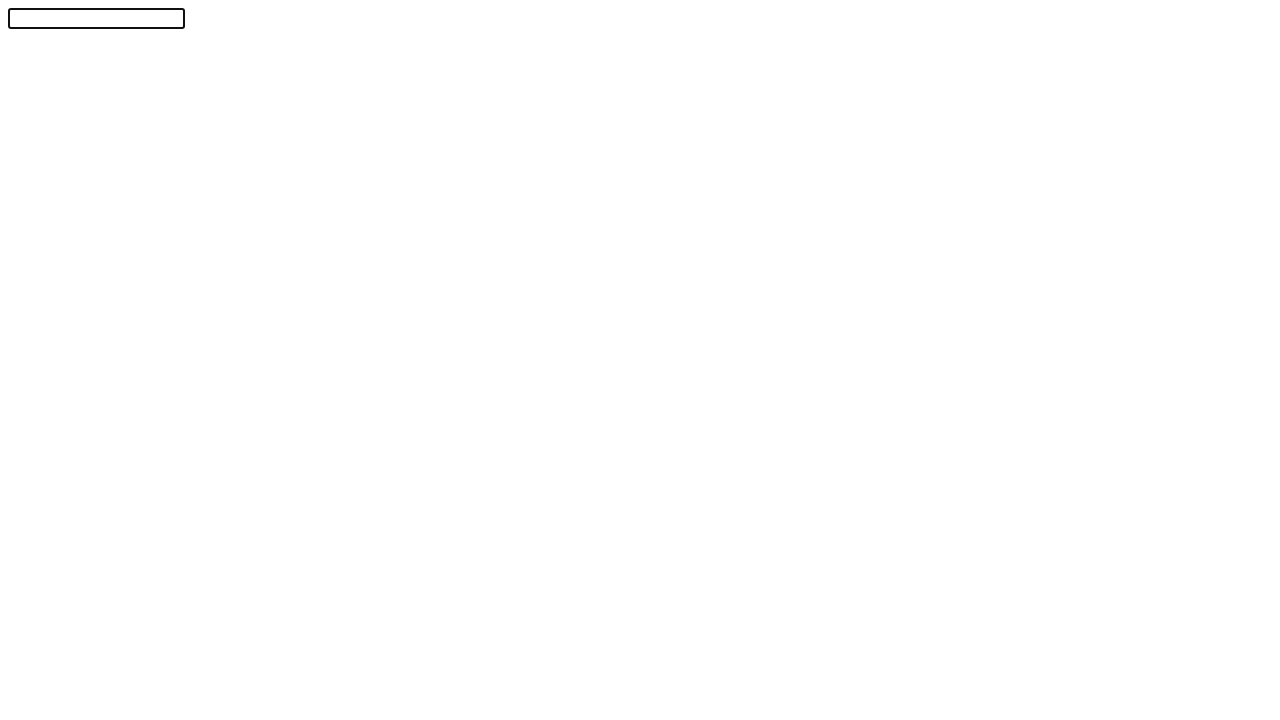

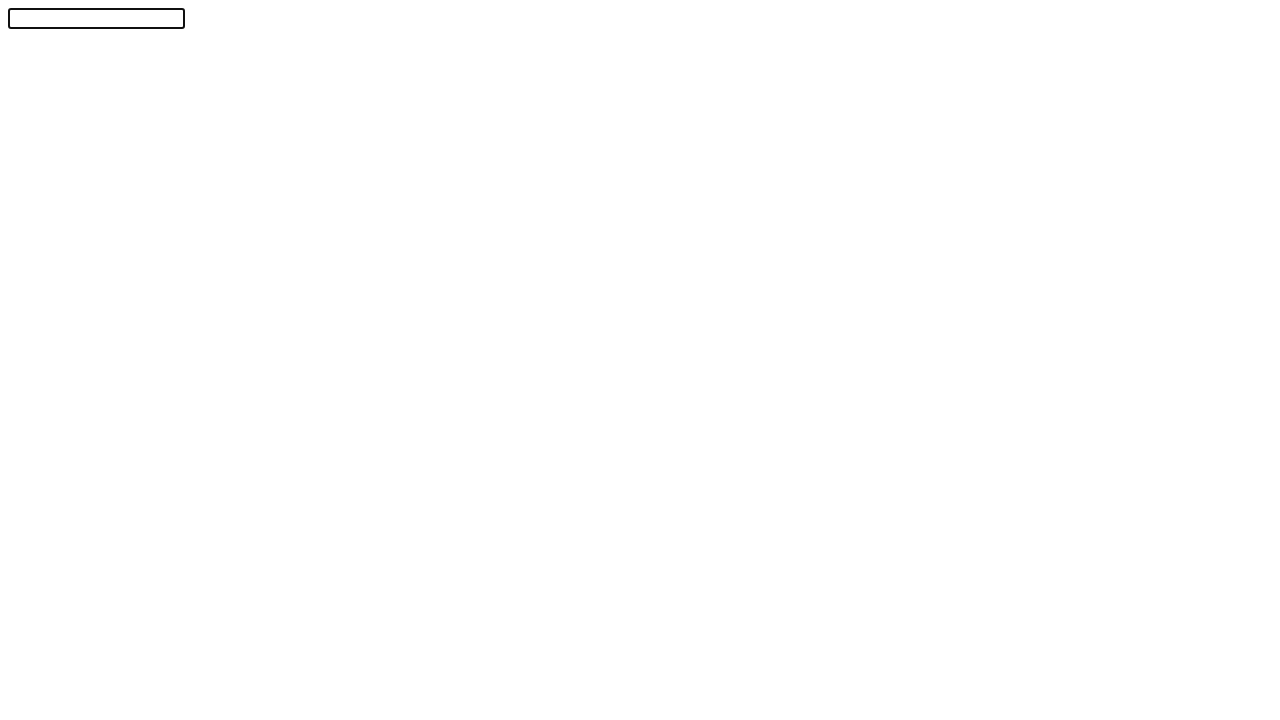